Tests jQuery progress bar functionality by navigating to the progress bar section, starting a download, canceling it, then starting another download and waiting for completion

Starting URL: http://demo.automationtesting.in/WebTable.html

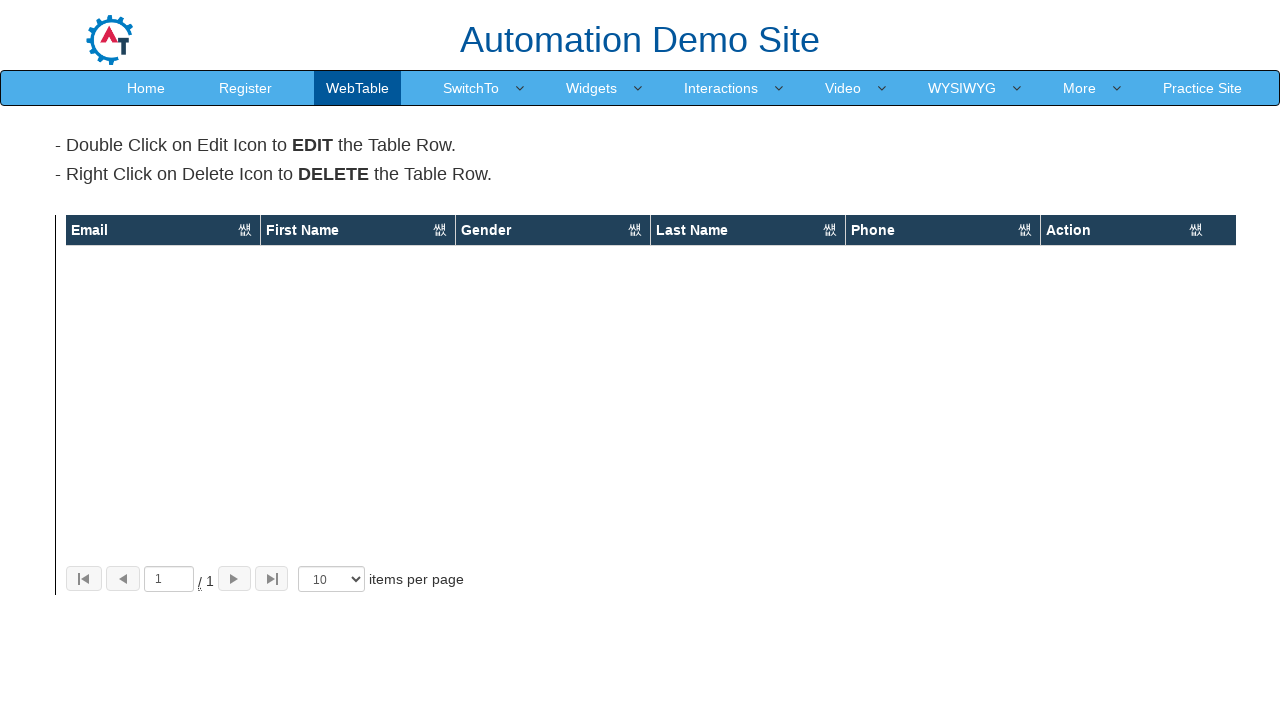

Clicked More menu at (1080, 88) on text=More
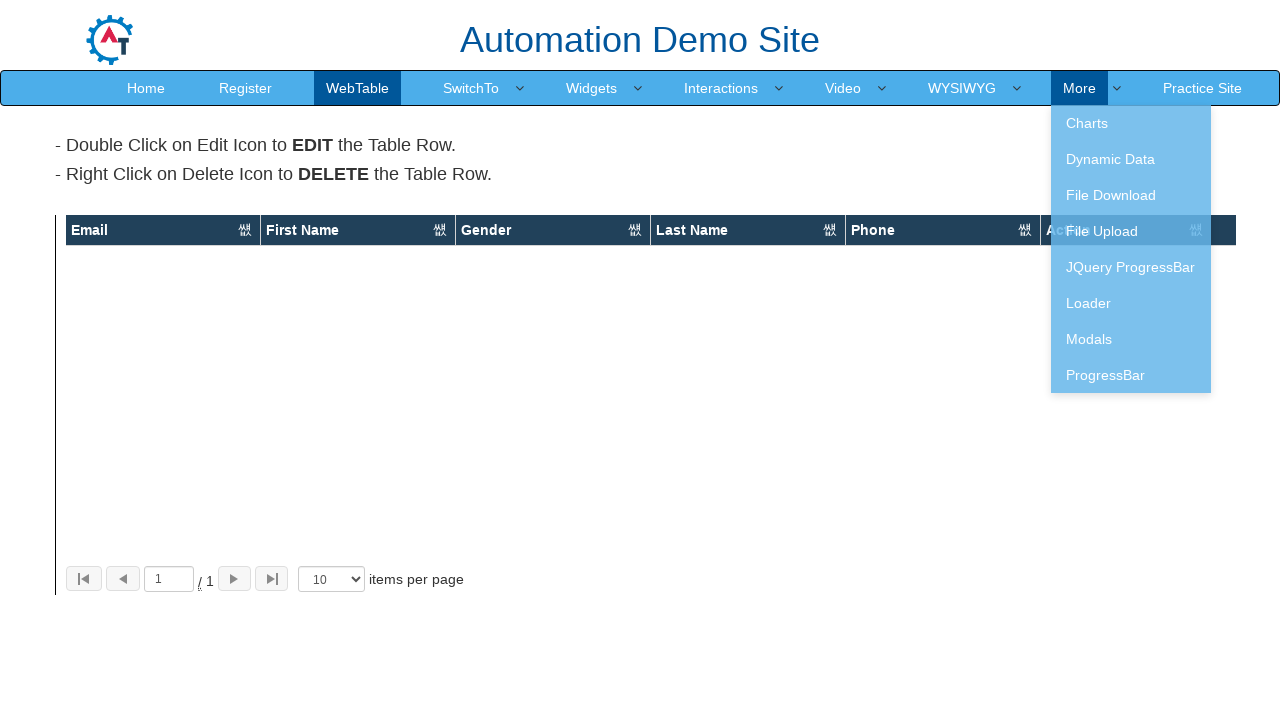

Clicked JQuery ProgressBar submenu at (1131, 267) on text=JQuery ProgressBar
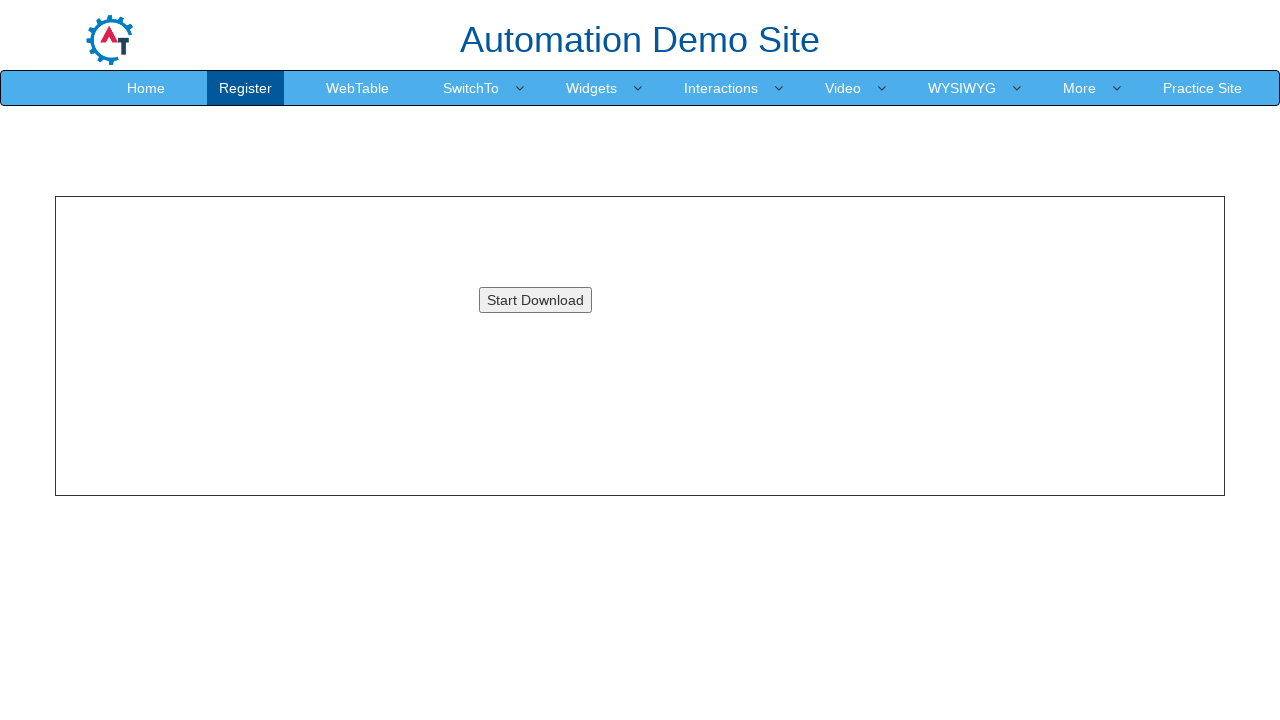

Dialog button confirmed hidden initially
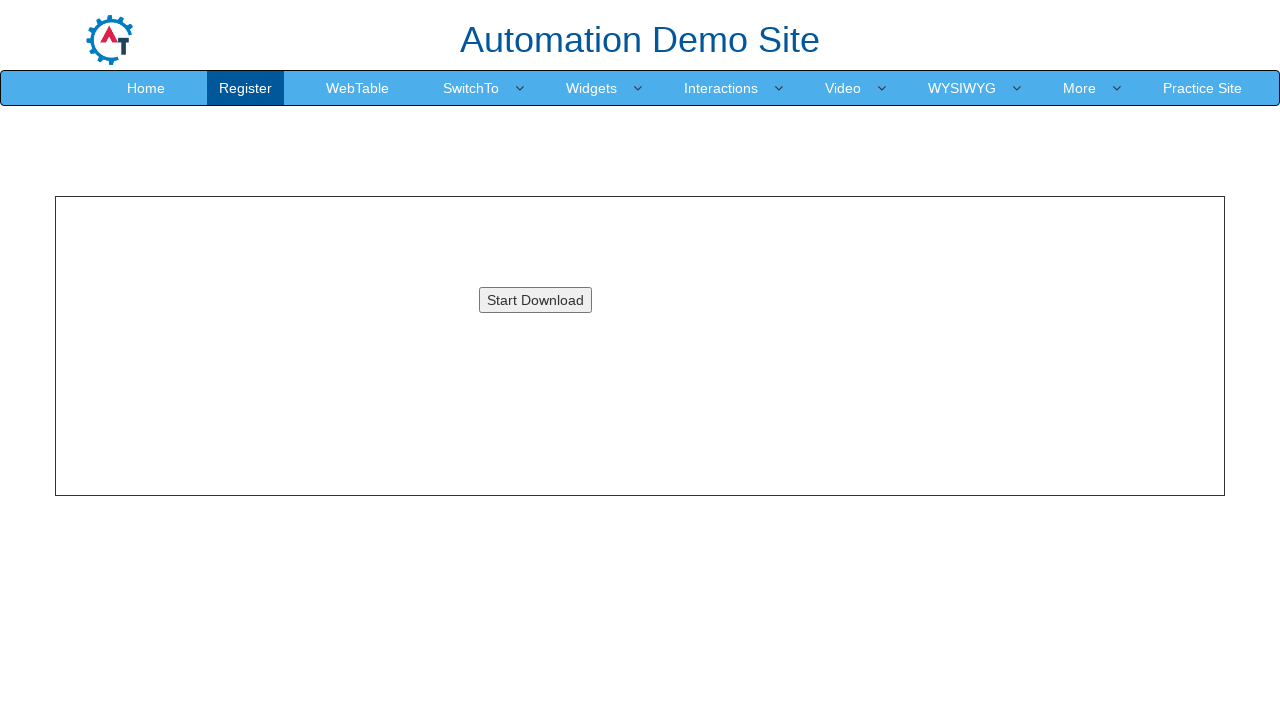

Clicked download button to start first download at (535, 300) on #downloadButton
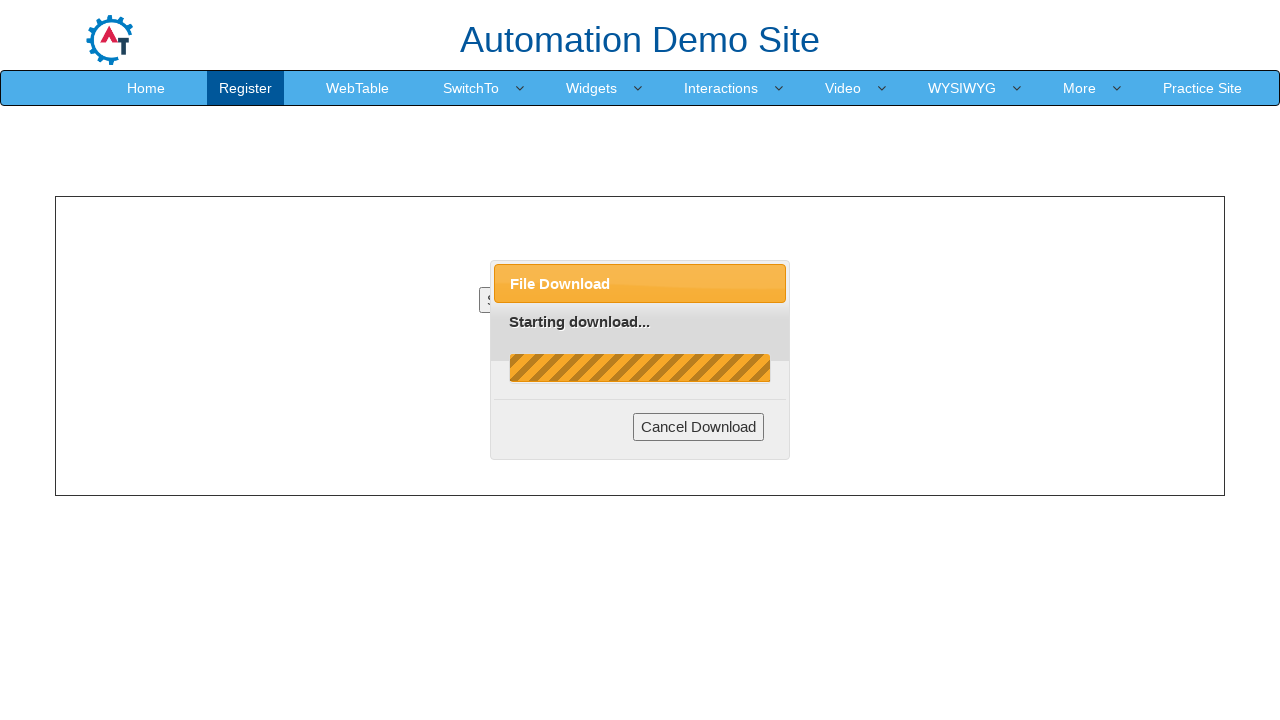

Cancel Download button became visible
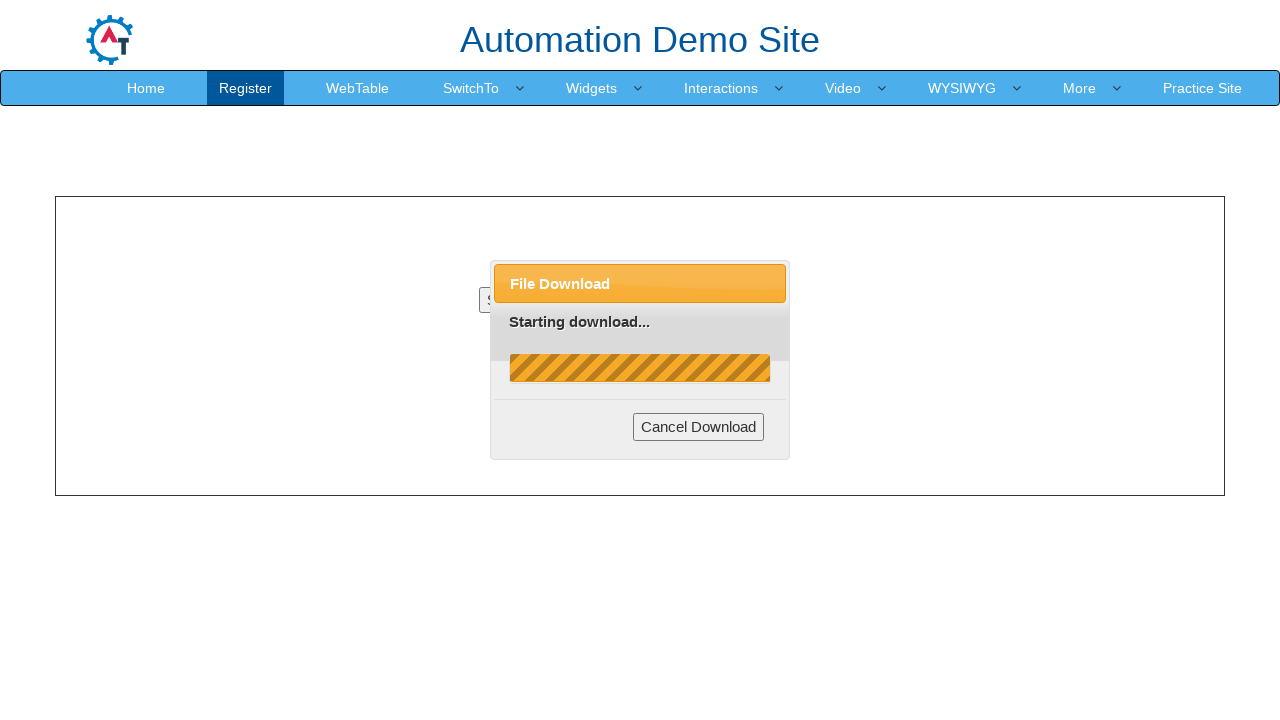

Clicked Cancel Download button to cancel first download at (699, 427) on .ui-dialog-buttonset>[type=button]
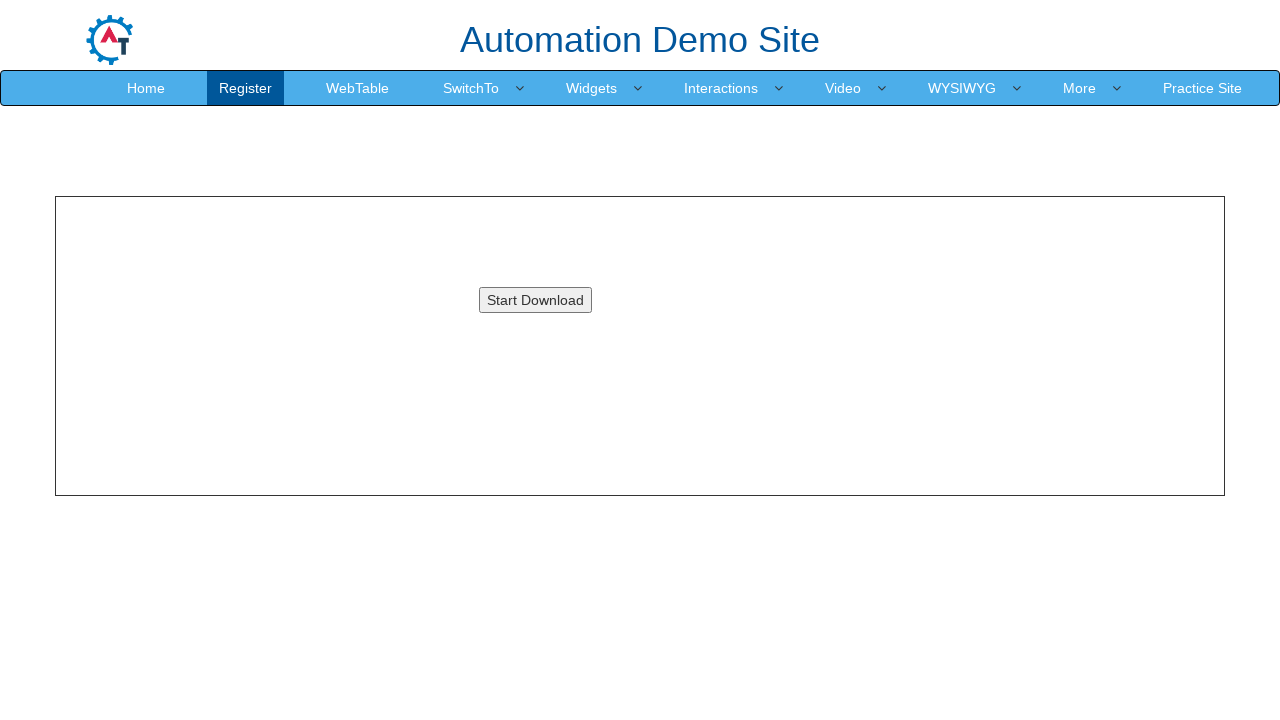

Clicked download button to start second download at (535, 300) on #downloadButton
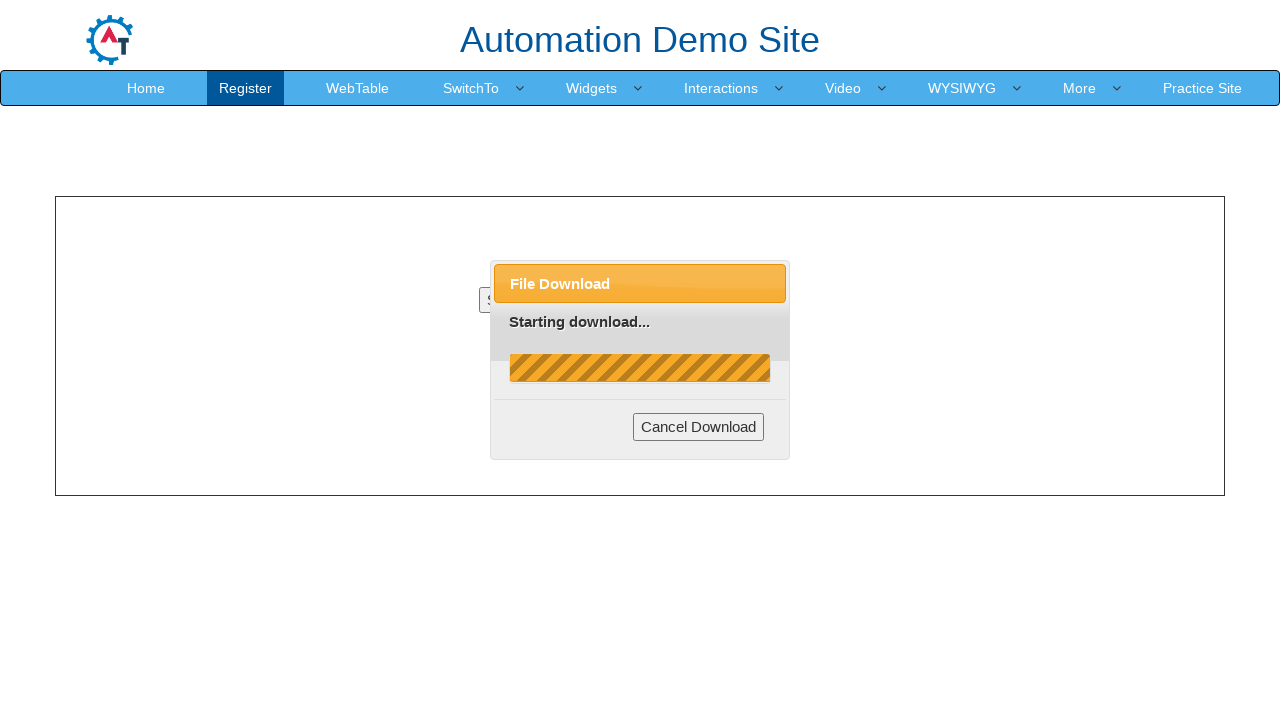

Progress bar completed and 'Complete!' label appeared
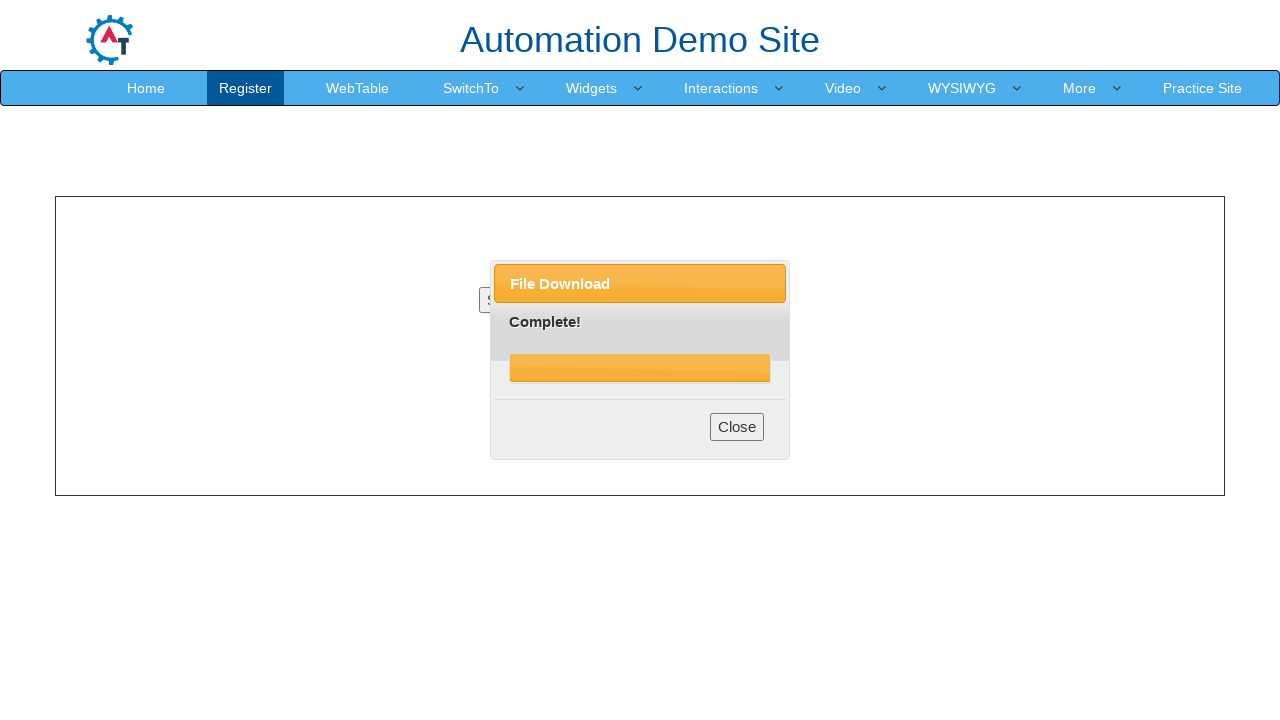

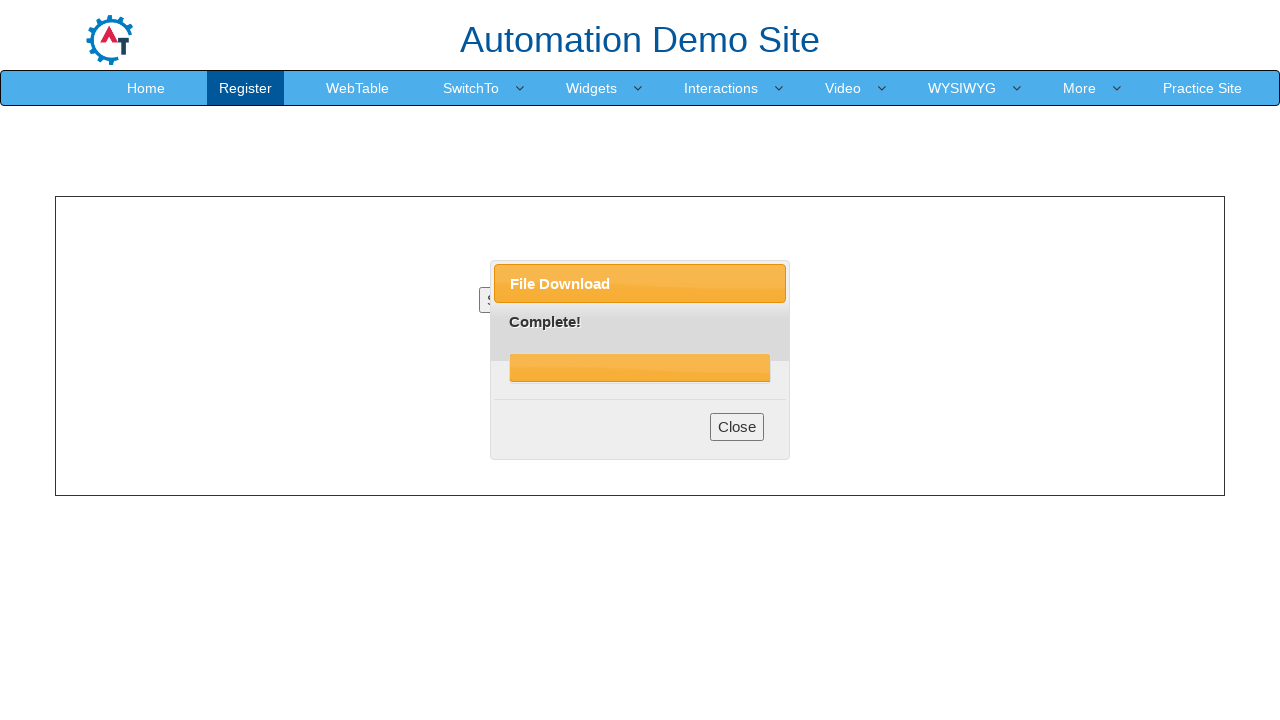